Tests drag-and-drop functionality on jQueryUI demo page by dragging an element and dropping it onto a target area within an iframe

Starting URL: https://jqueryui.com/droppable/

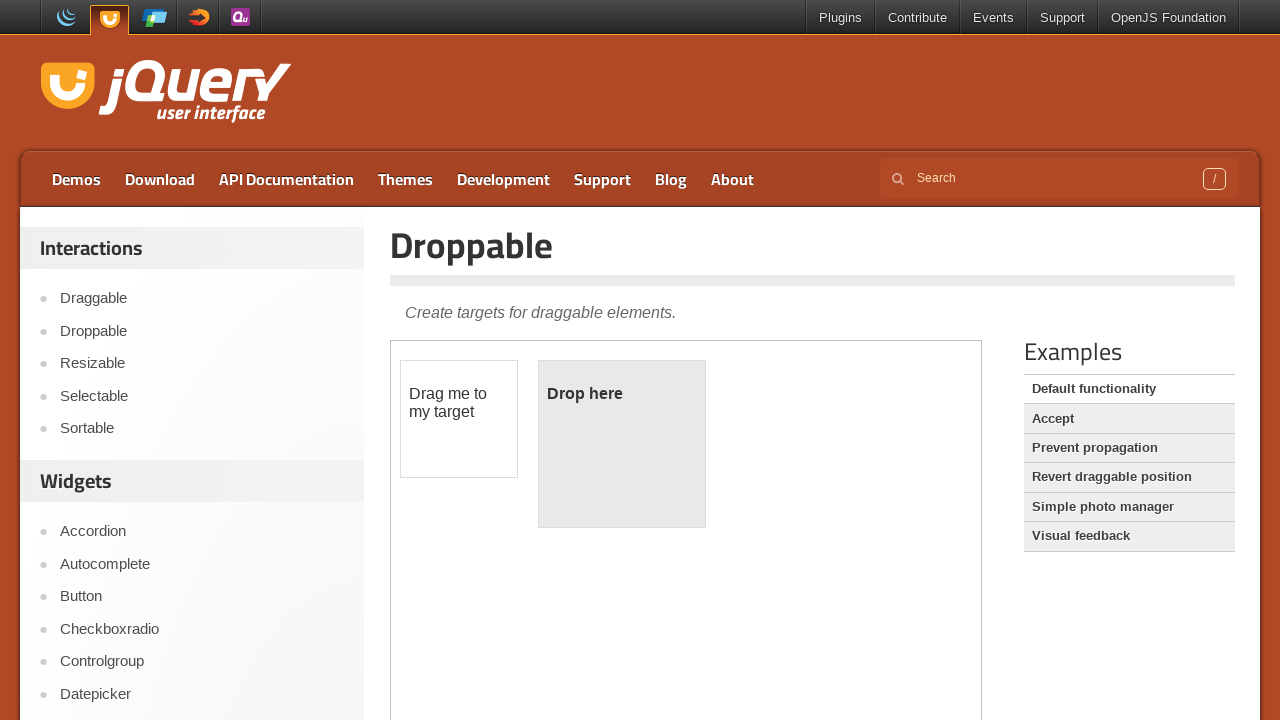

Located the demo iframe on the page
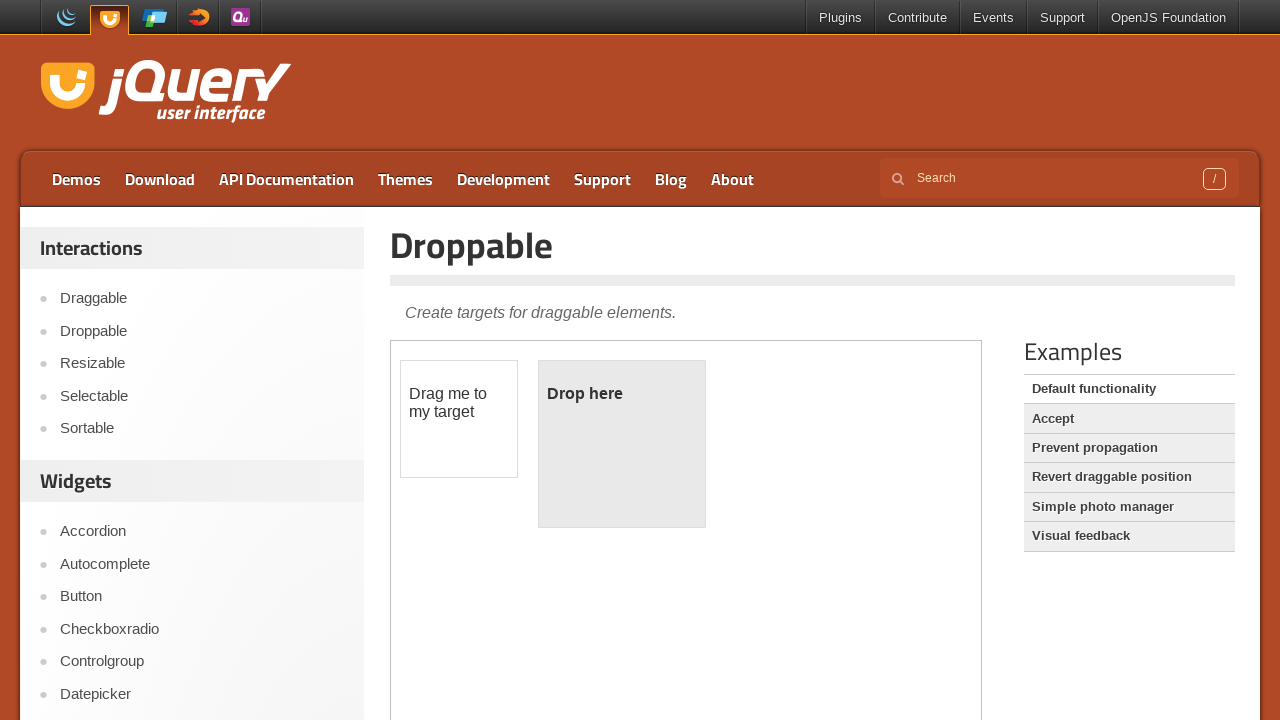

Located the draggable element (#draggable) within the iframe
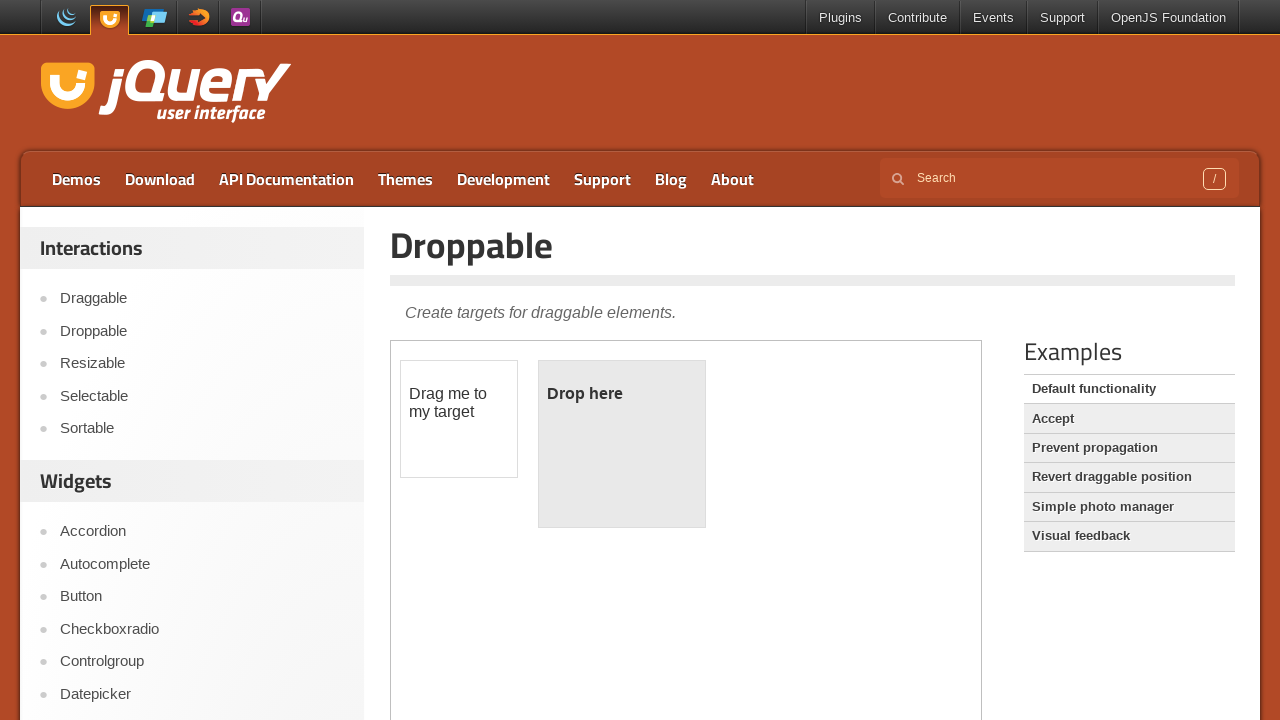

Located the droppable target element (#droppable) within the iframe
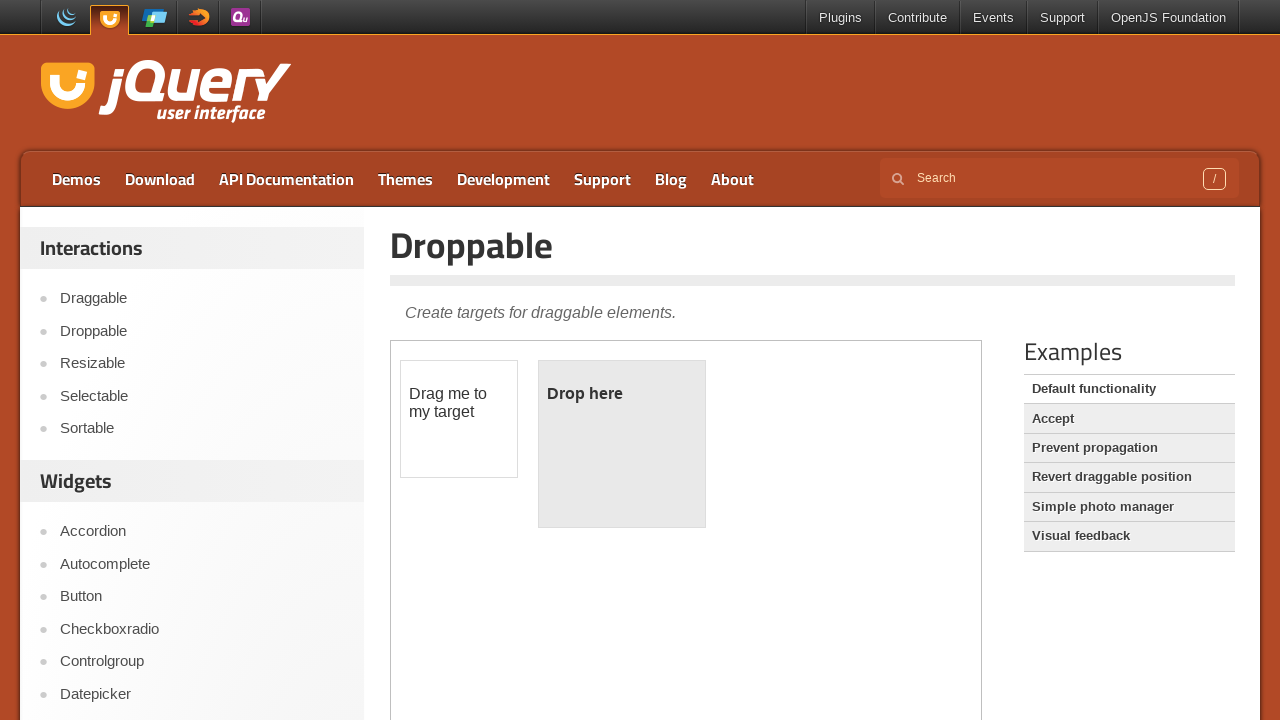

Dragged the draggable element and dropped it onto the droppable target area at (622, 444)
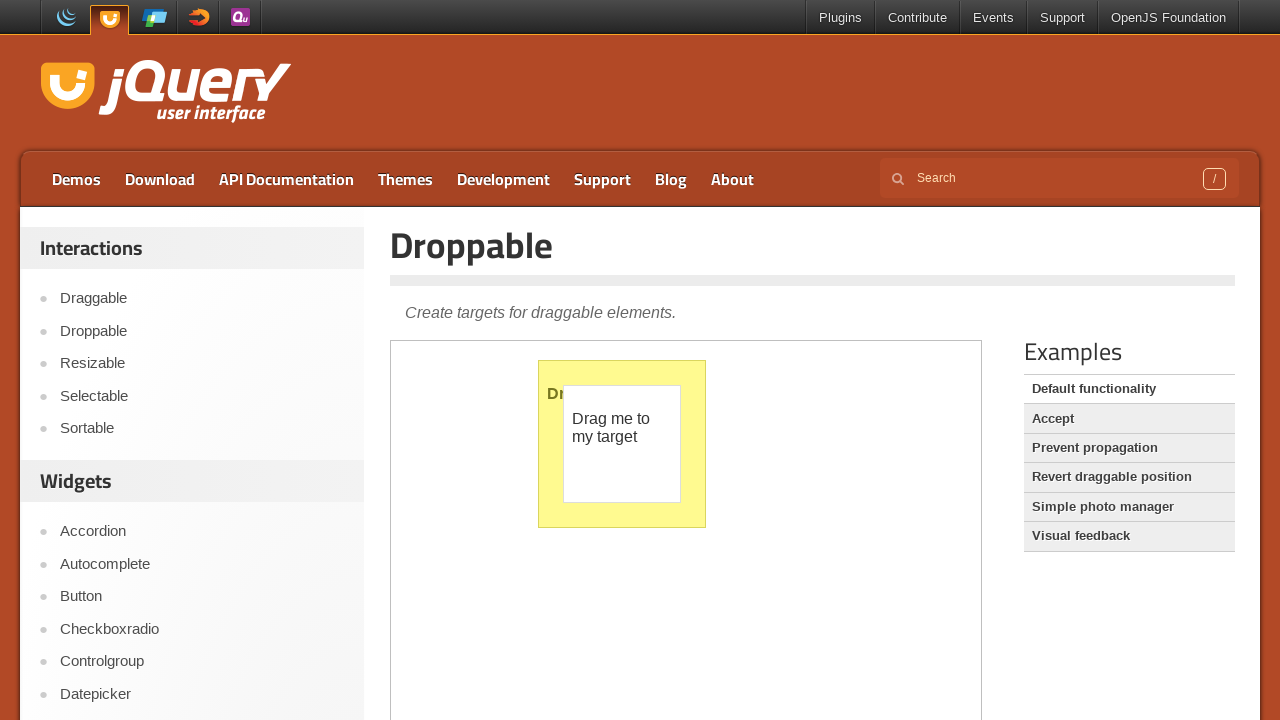

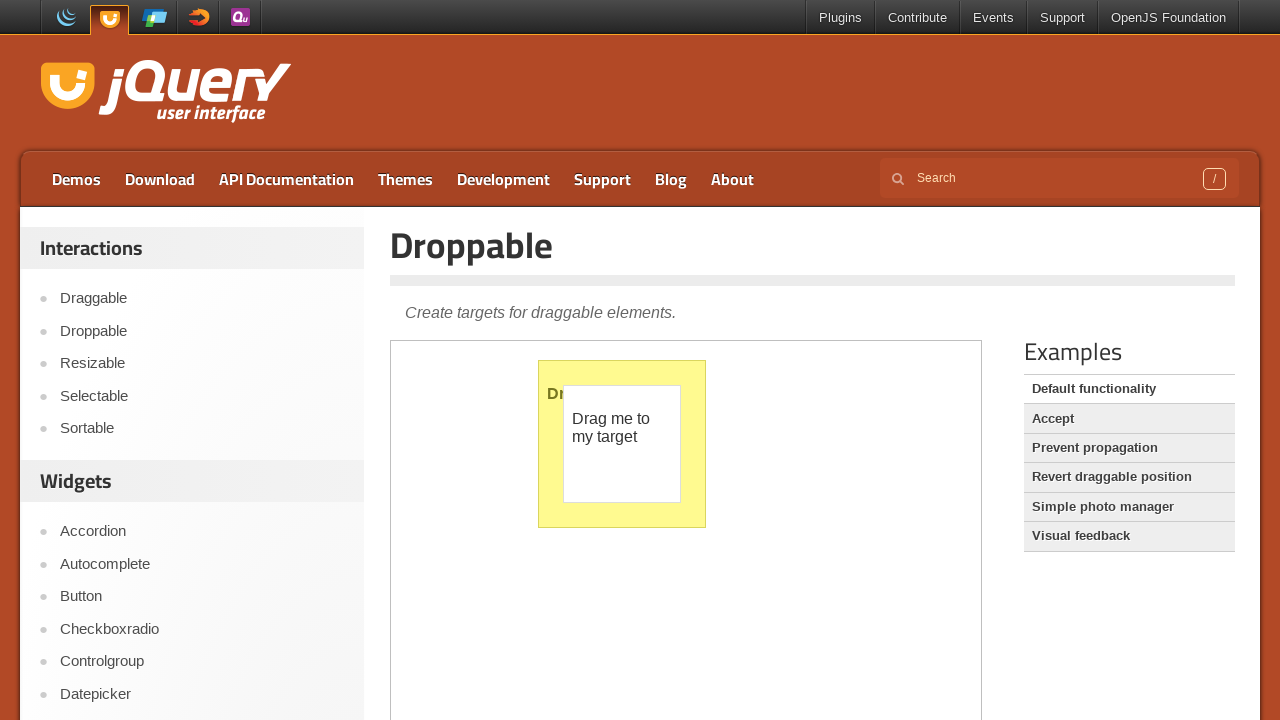